Navigates to Freshworks website and verifies the main header text contains "Love"

Starting URL: https://www.freshworks.com/

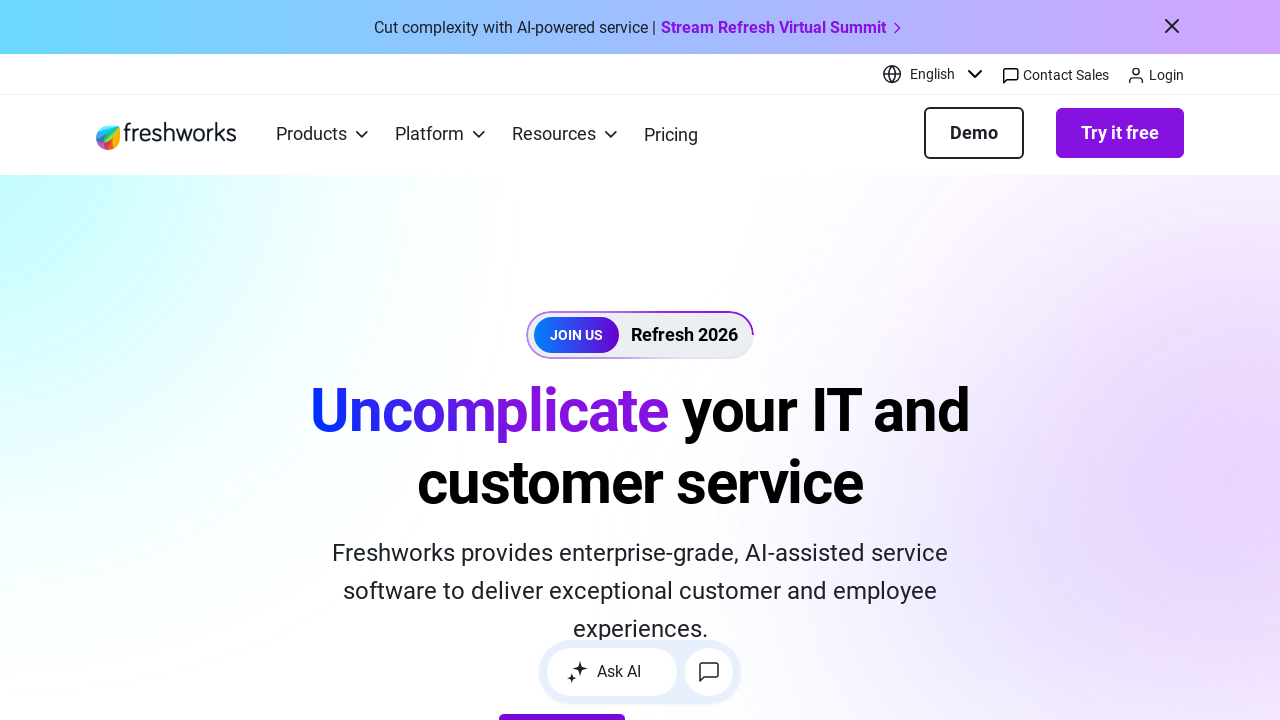

Navigated to https://www.freshworks.com/
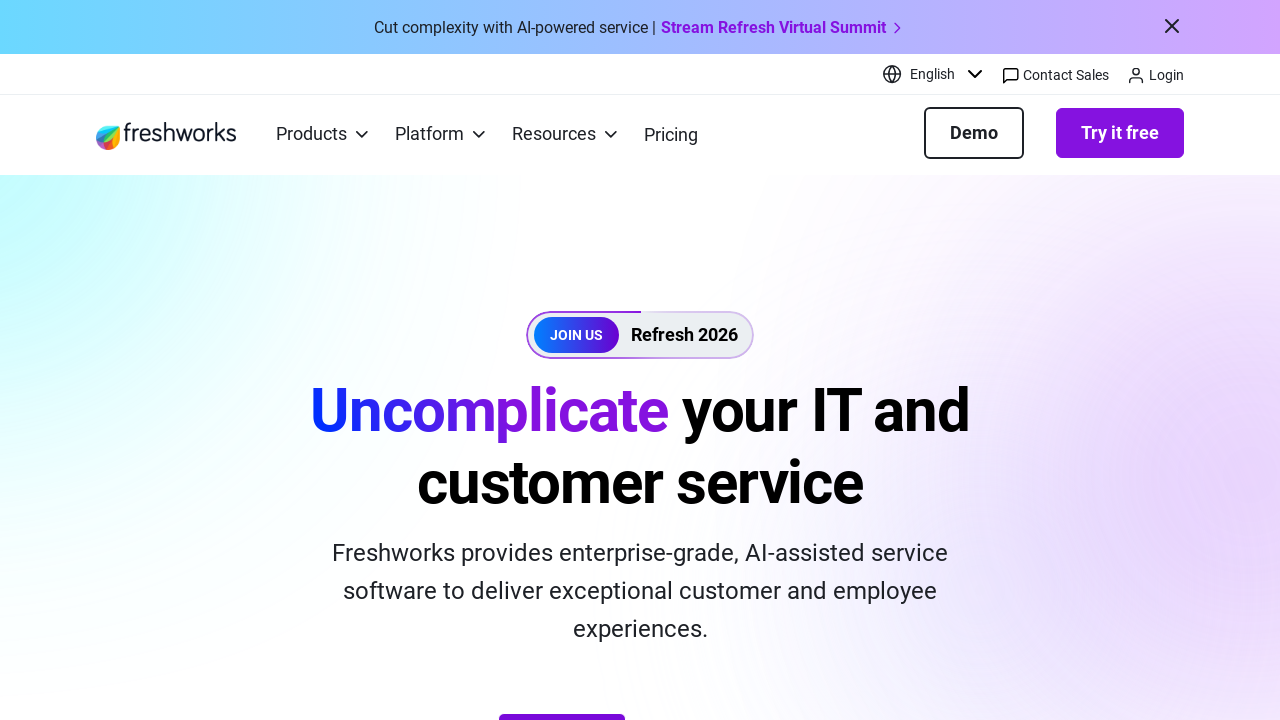

Retrieved h1 header text content
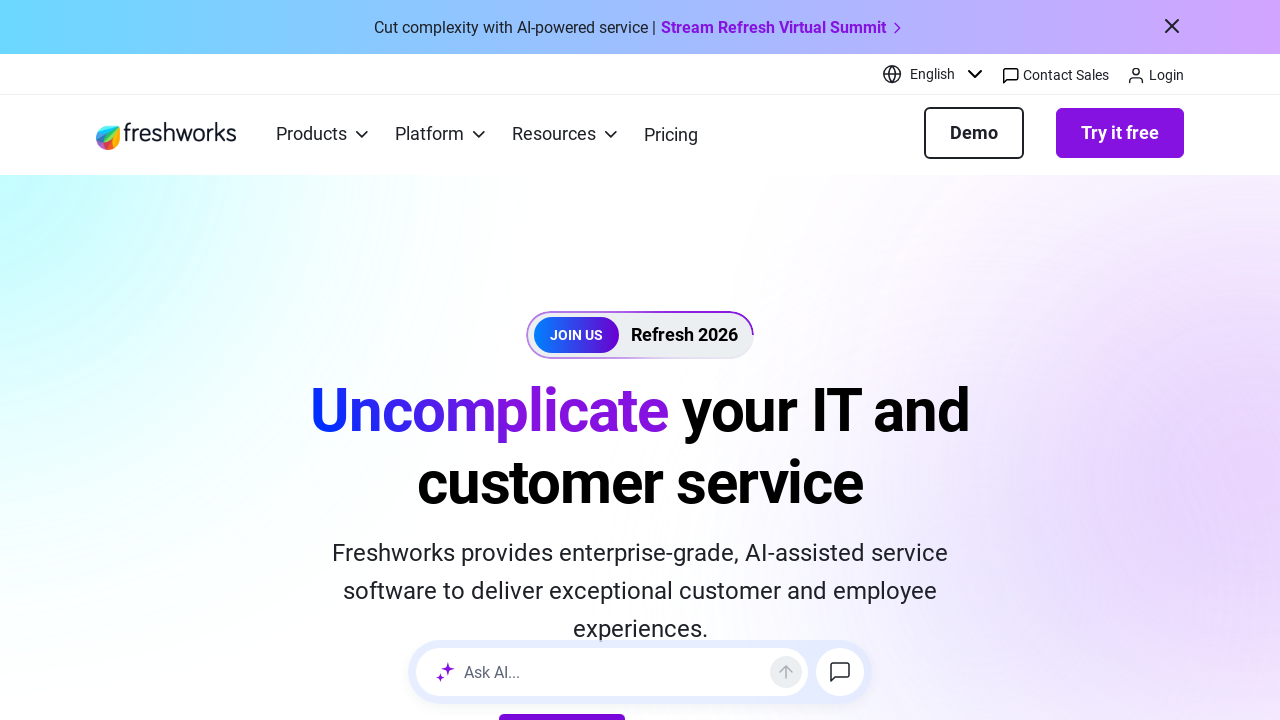

Printed header text: Uncomplicate your IT and customer service
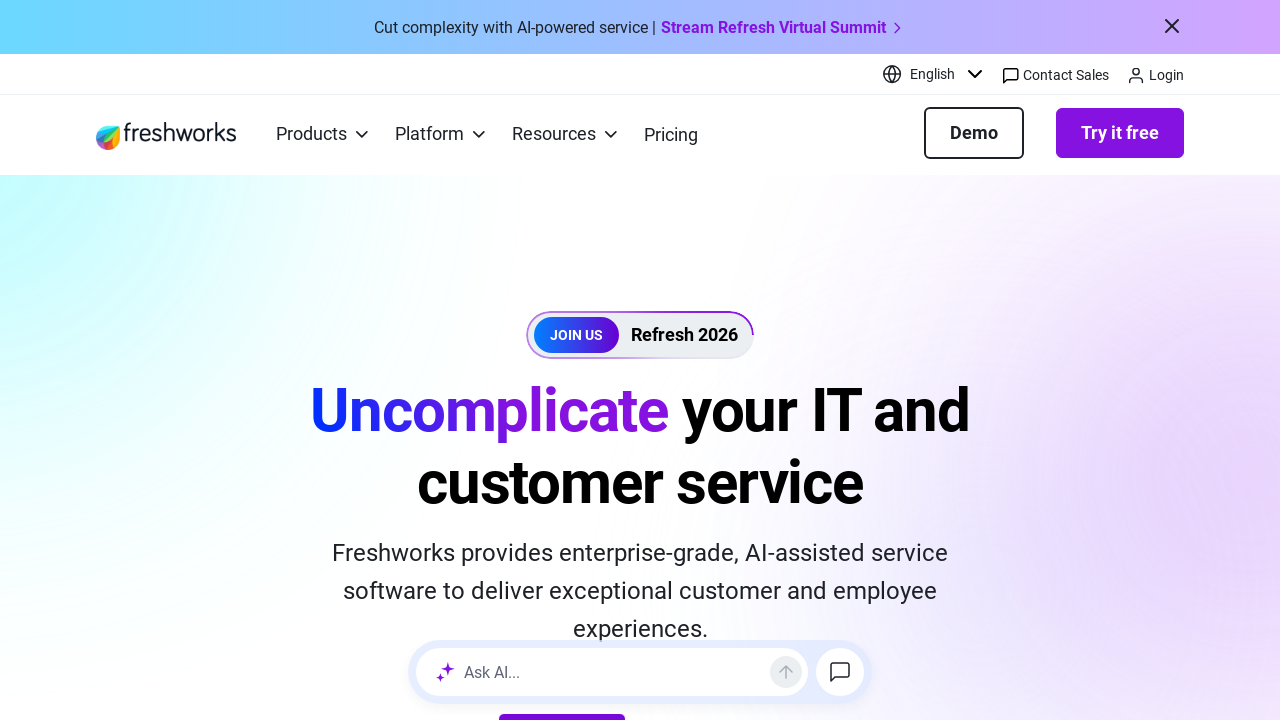

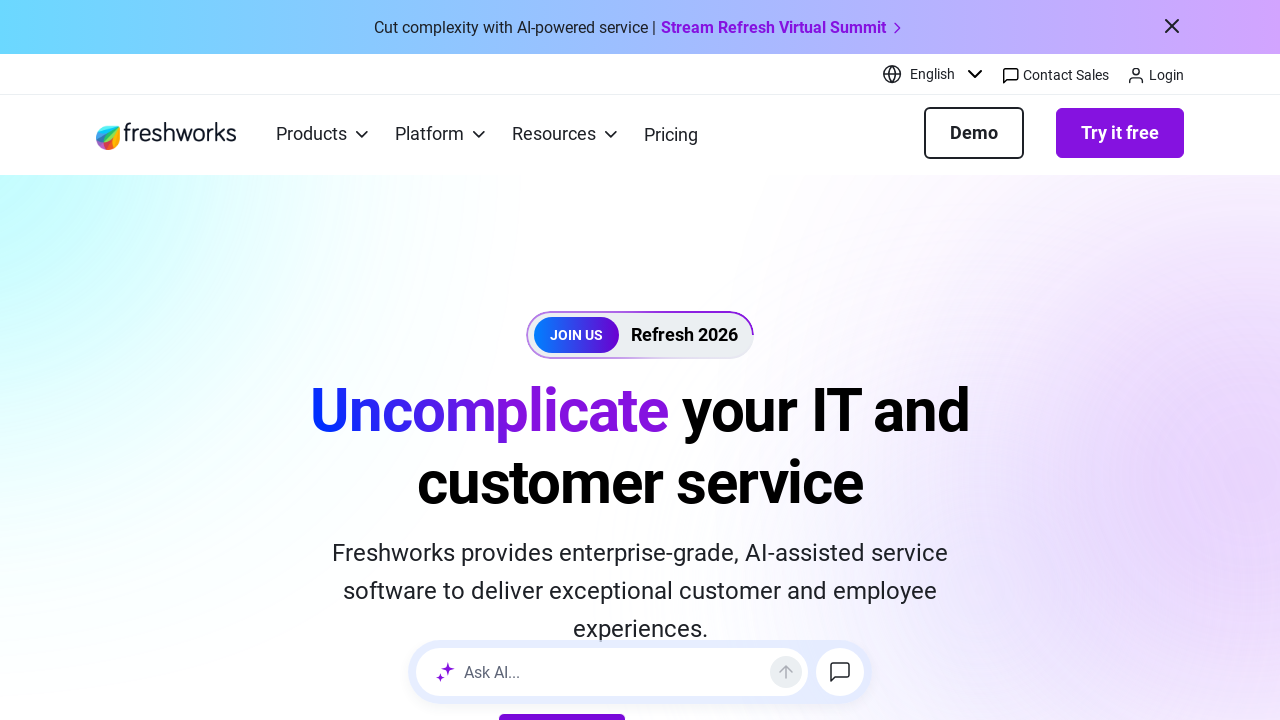